Tests GitHub's advanced search form by filling in search term, repository owner, date filter, and language selection, then submitting the form and waiting for results to load.

Starting URL: https://github.com/search/advanced

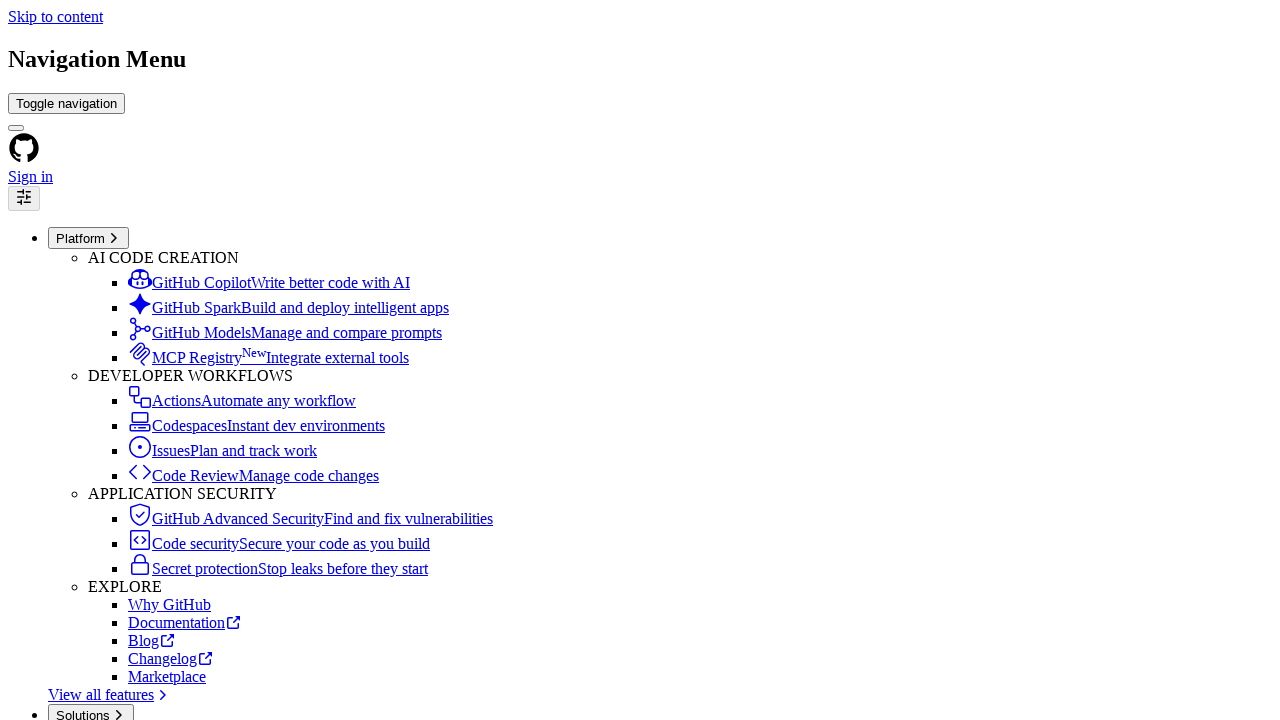

Filled search term field with 'web-scraping' on #adv_code_search input.js-advanced-search-input
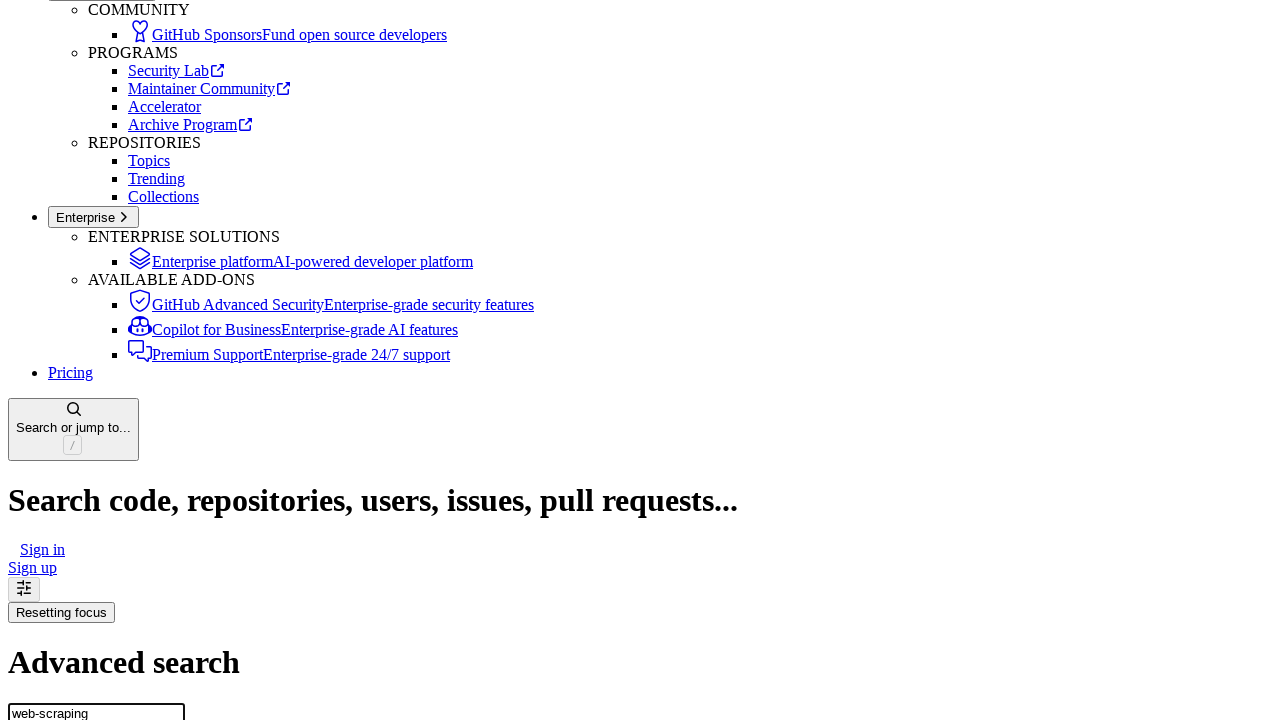

Filled repository owner field with 'microsoft' on #search_from
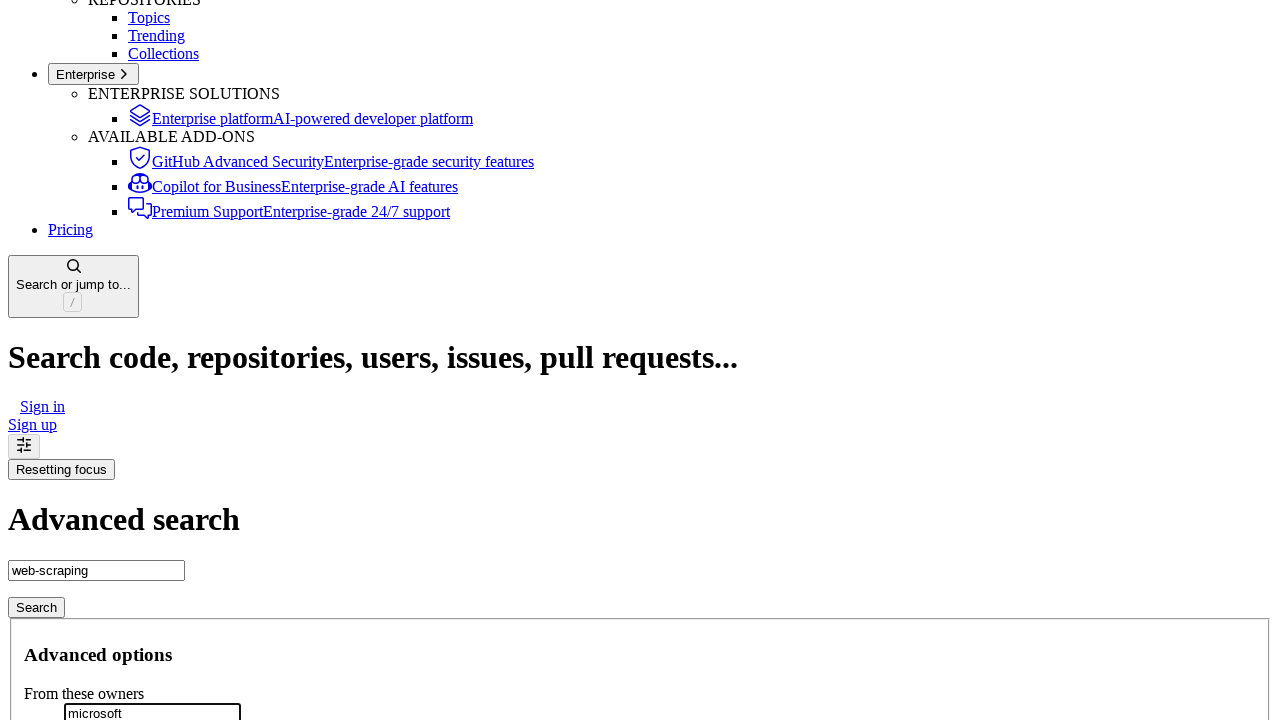

Filled date filter field with '>2020' on #search_date
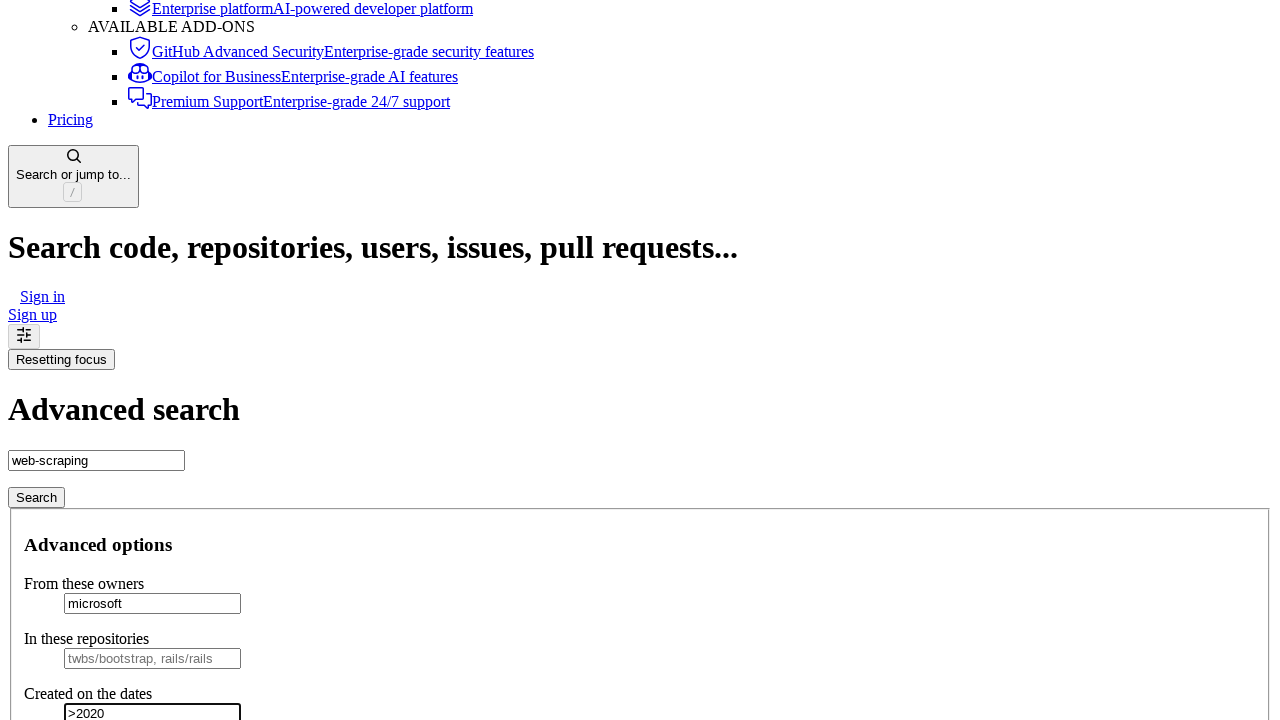

Selected 'Python' from programming language dropdown on select#search_language
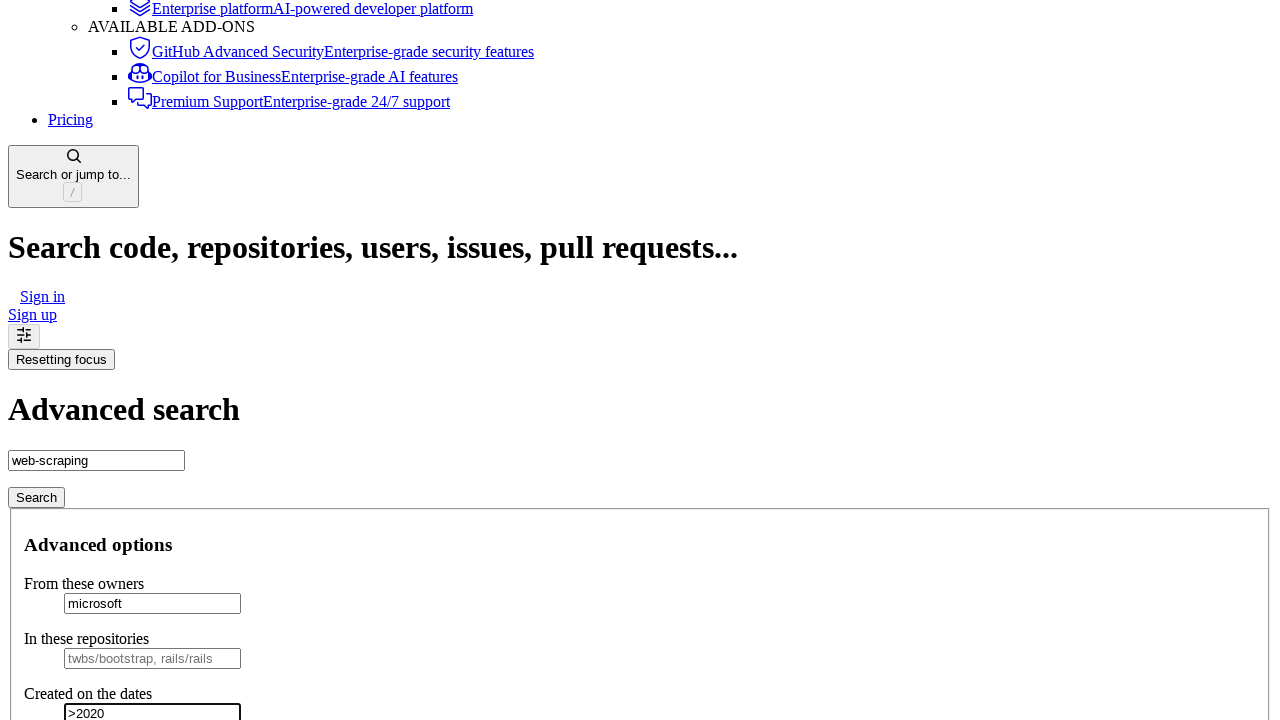

Clicked form submit button at (36, 497) on #adv_code_search button[type="submit"]
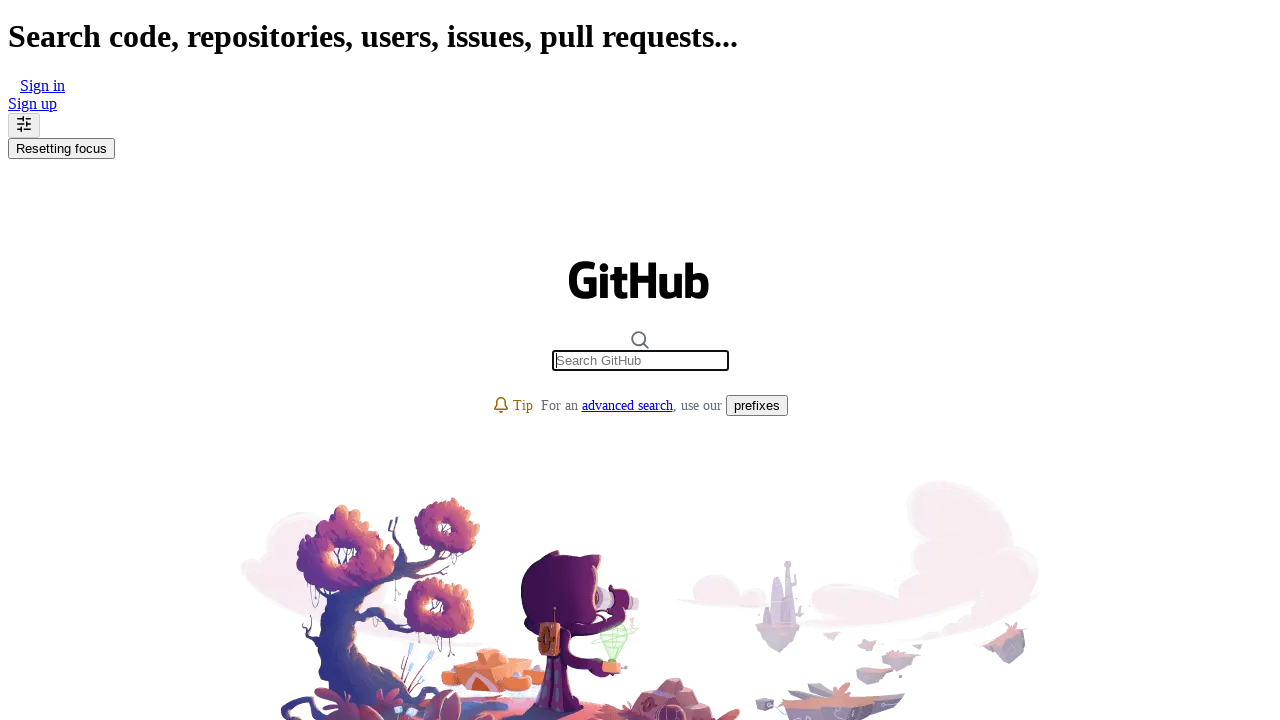

Search results loaded (network idle)
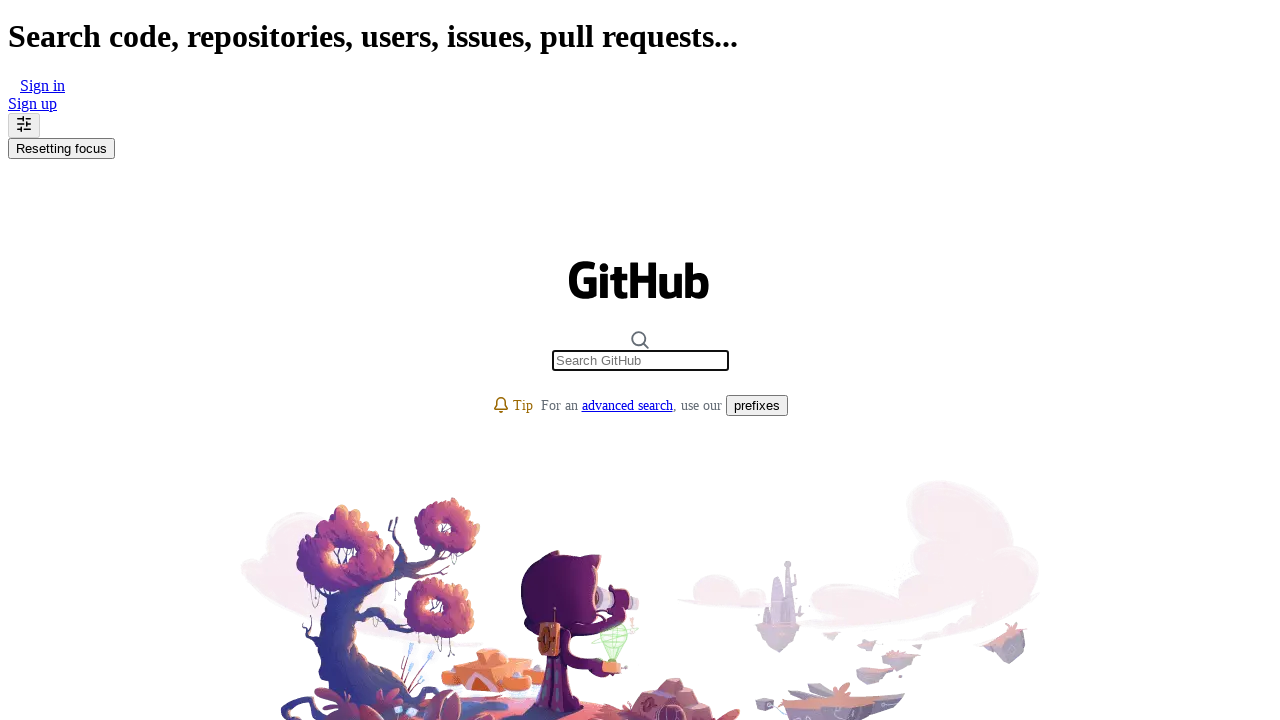

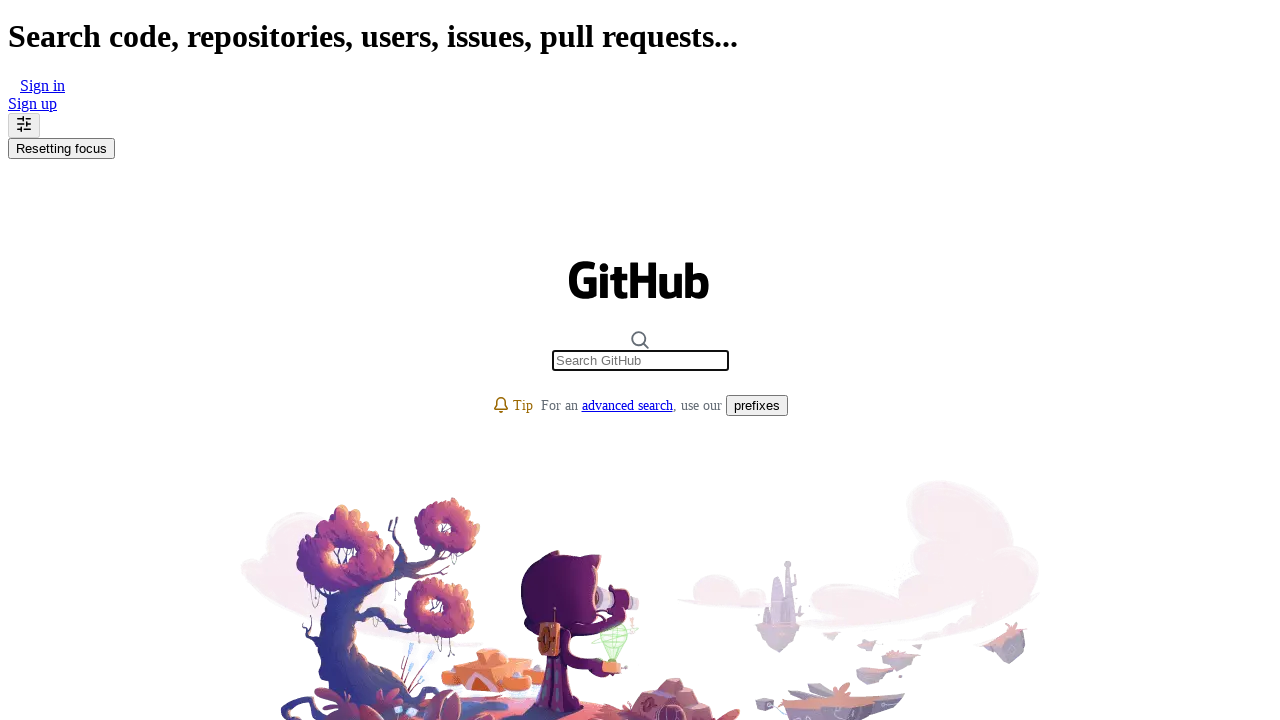